Tests dropdown functionality by selecting a value and then iterating through all options to verify a specific option (Mizoram) exists in the dropdown.

Starting URL: https://freelance-learn-automation.vercel.app/signup

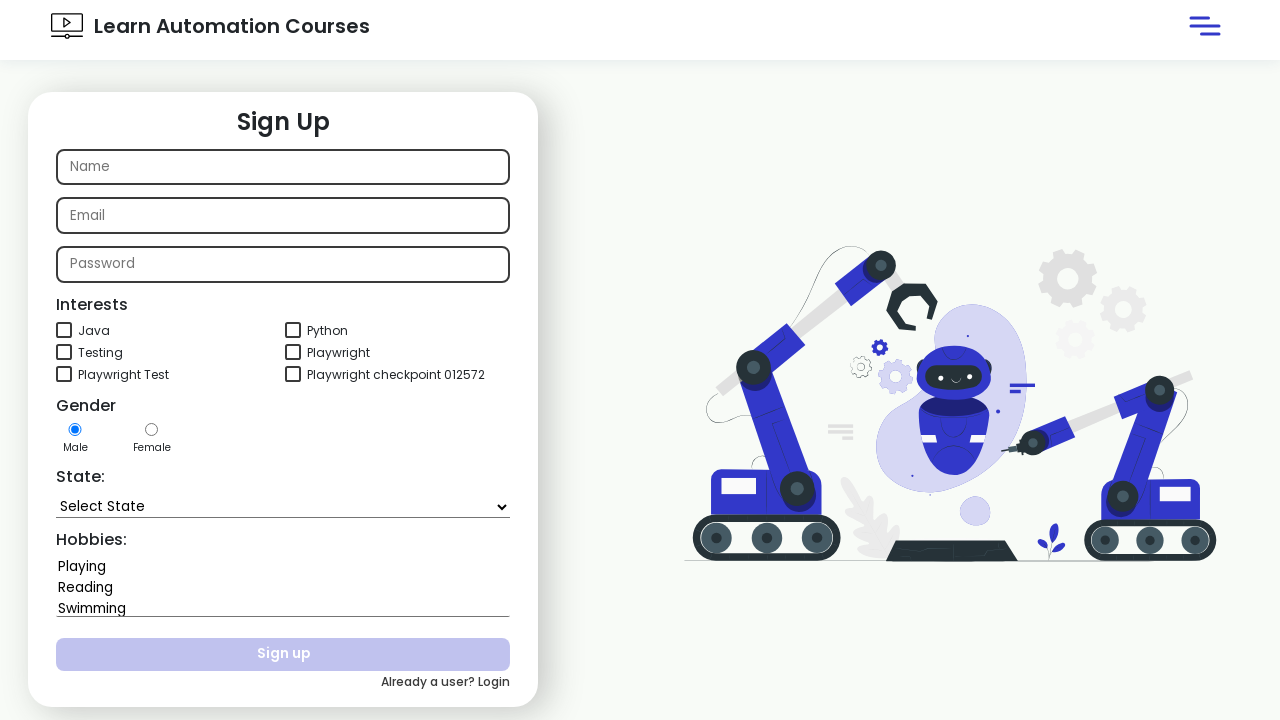

Selected 'Goa' from the state dropdown on #state
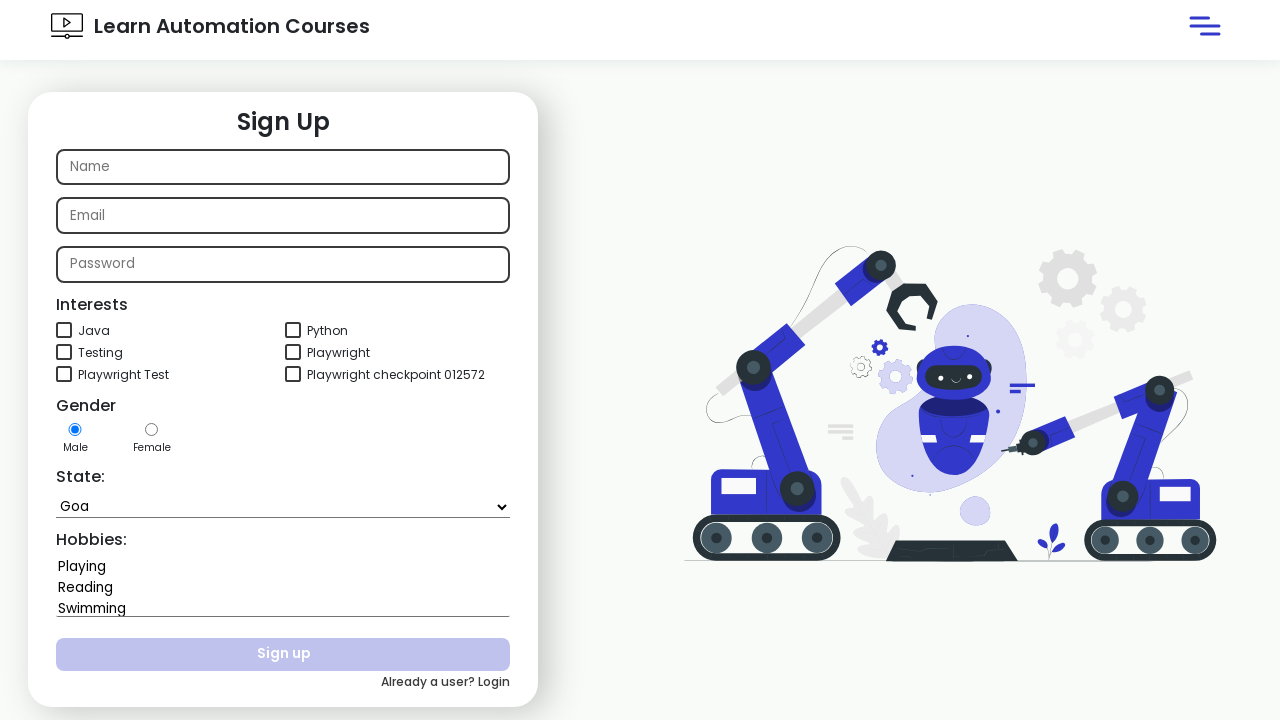

Retrieved all dropdown options from the state field
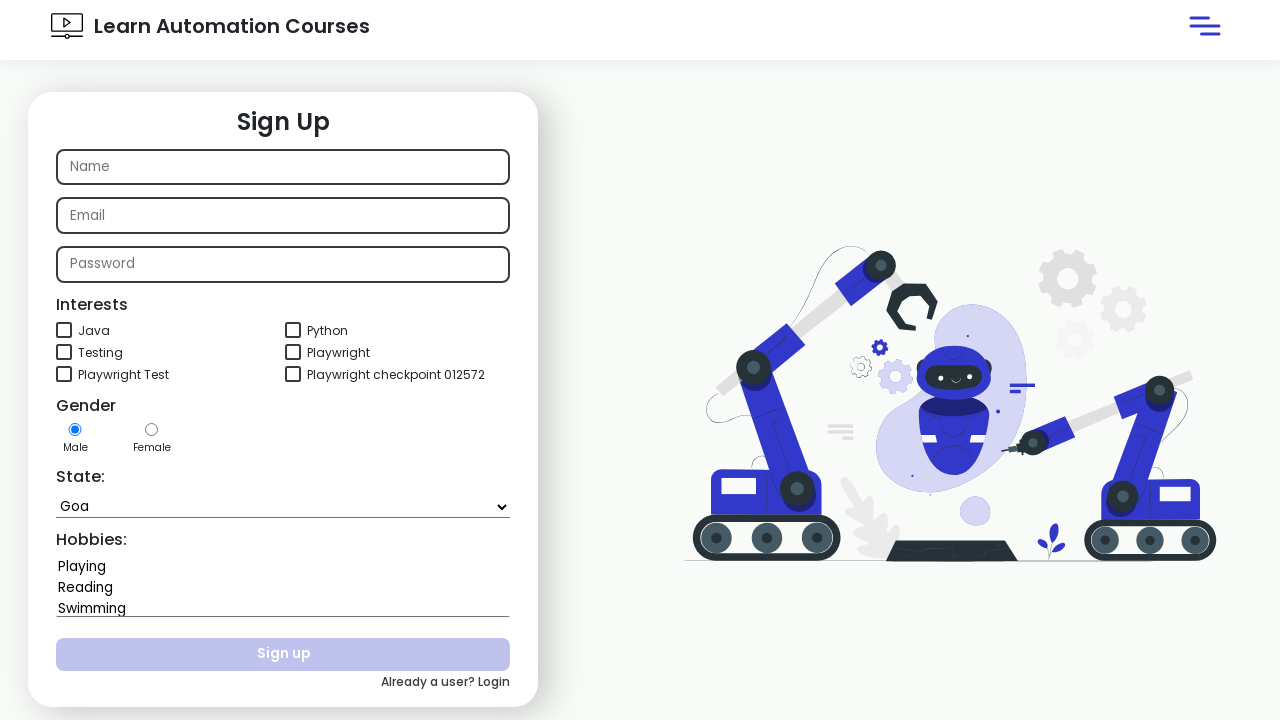

Found 'Mizoram' in the dropdown options
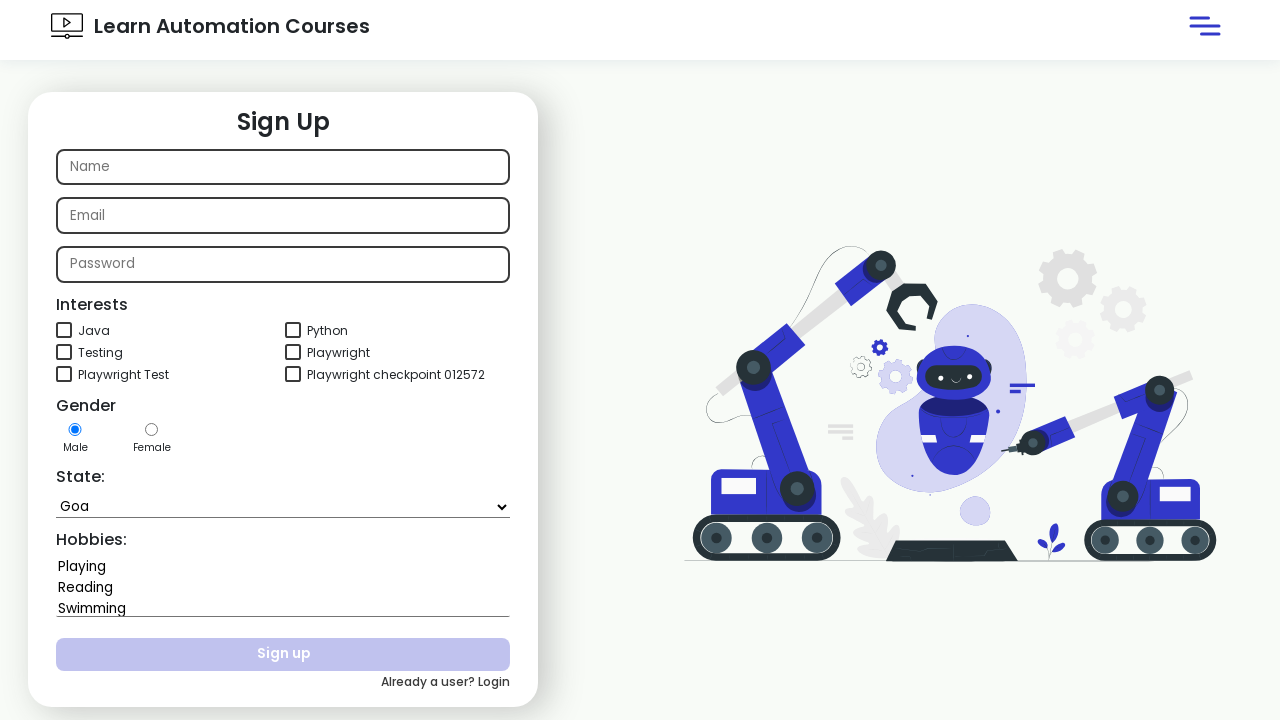

Verified that 'Mizoram' exists in the dropdown options
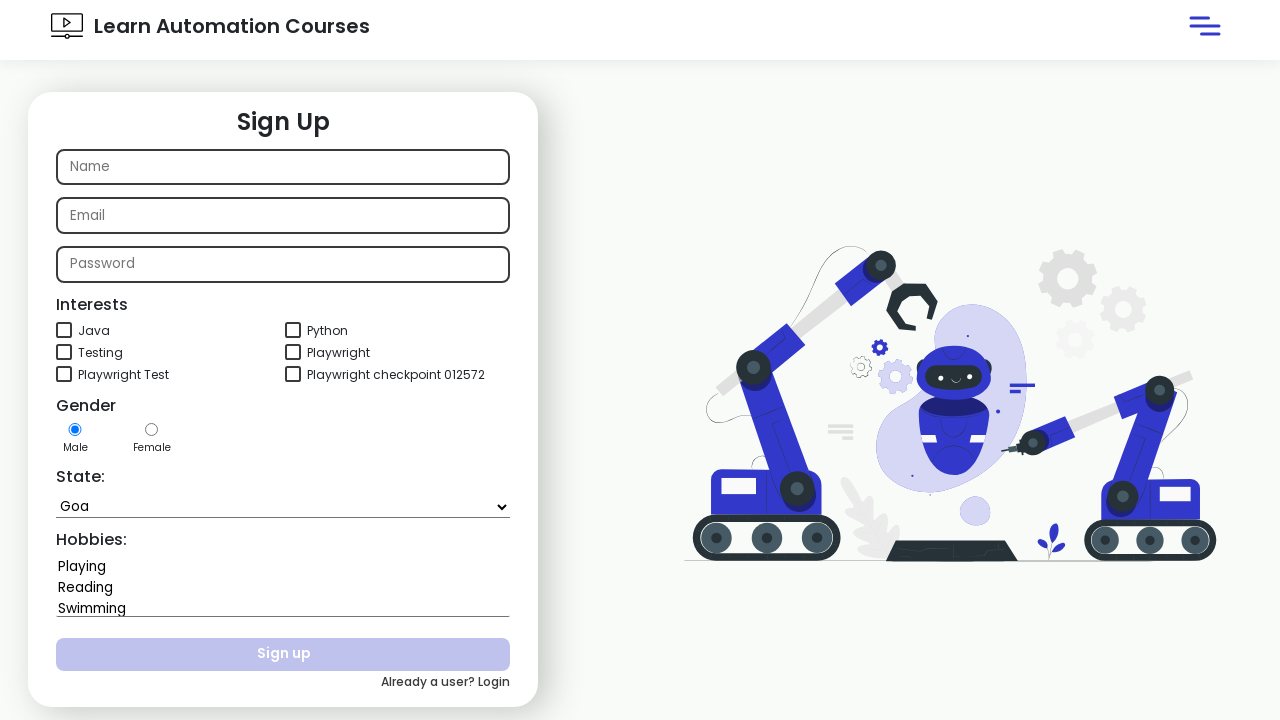

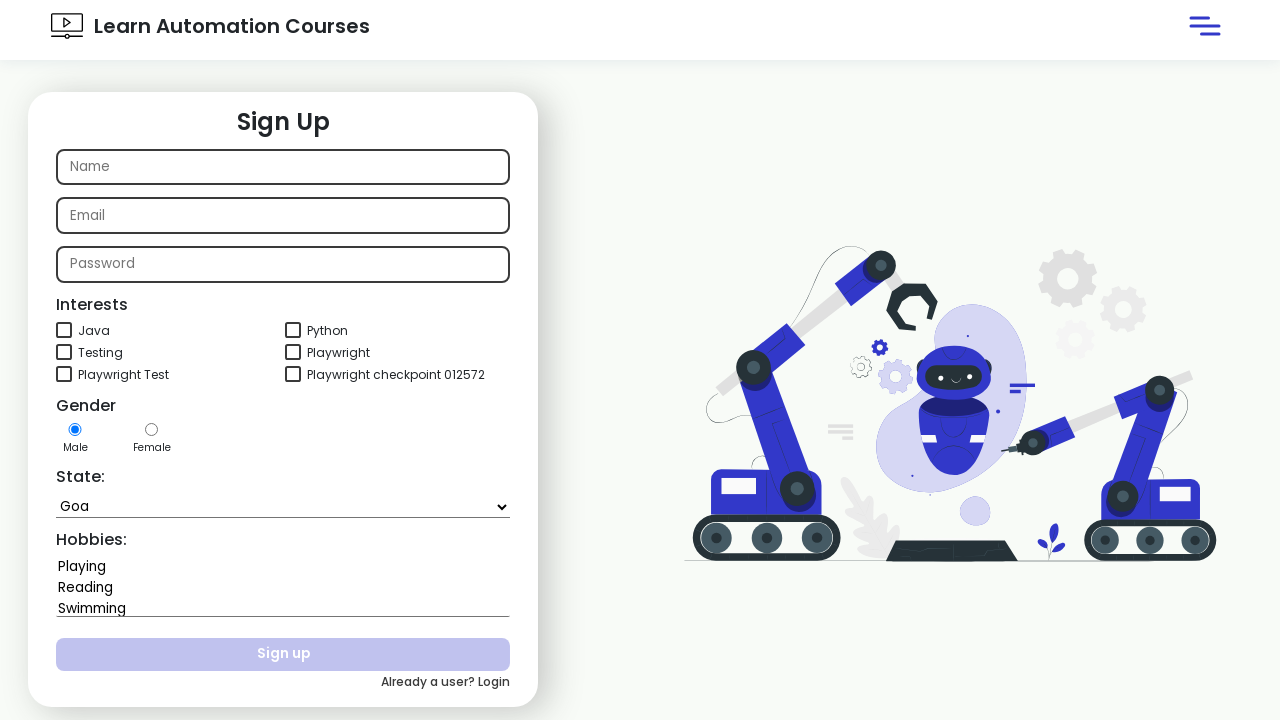